Navigates to Aarav Bullion homepage and verifies that the swiper container with price tables is displayed

Starting URL: https://aaravbullion.in/

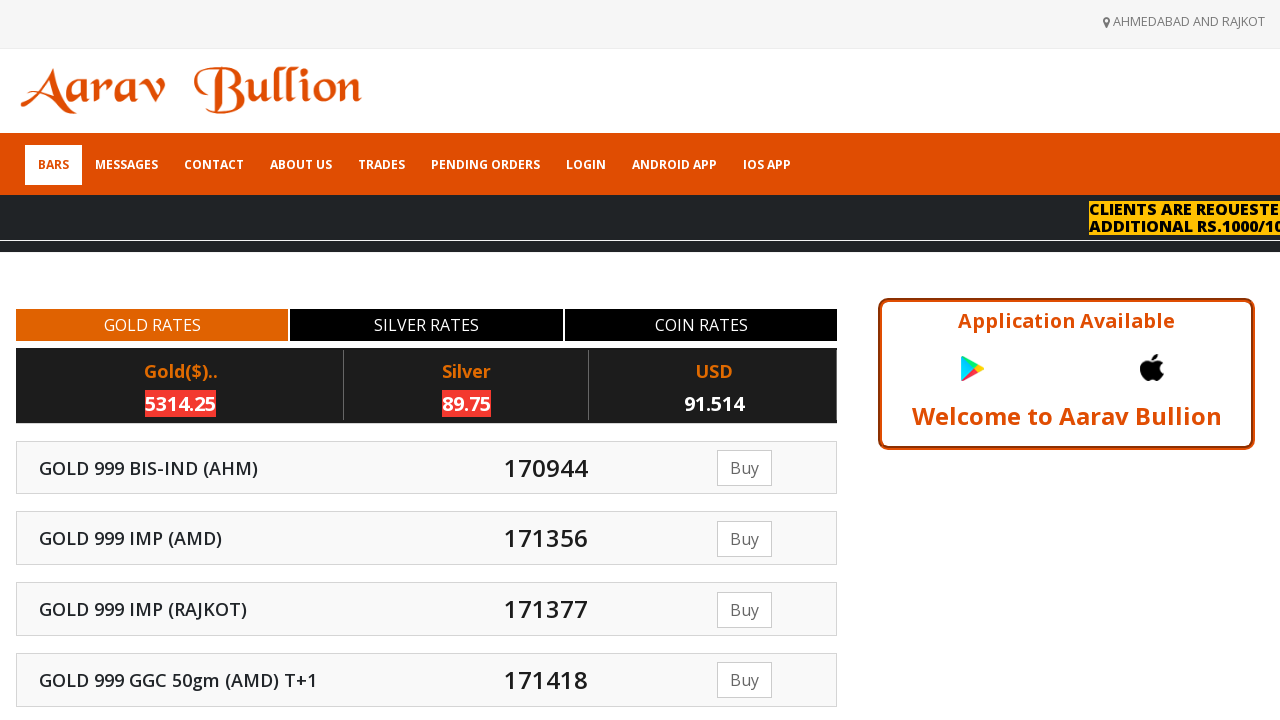

Waited for swiper container to load
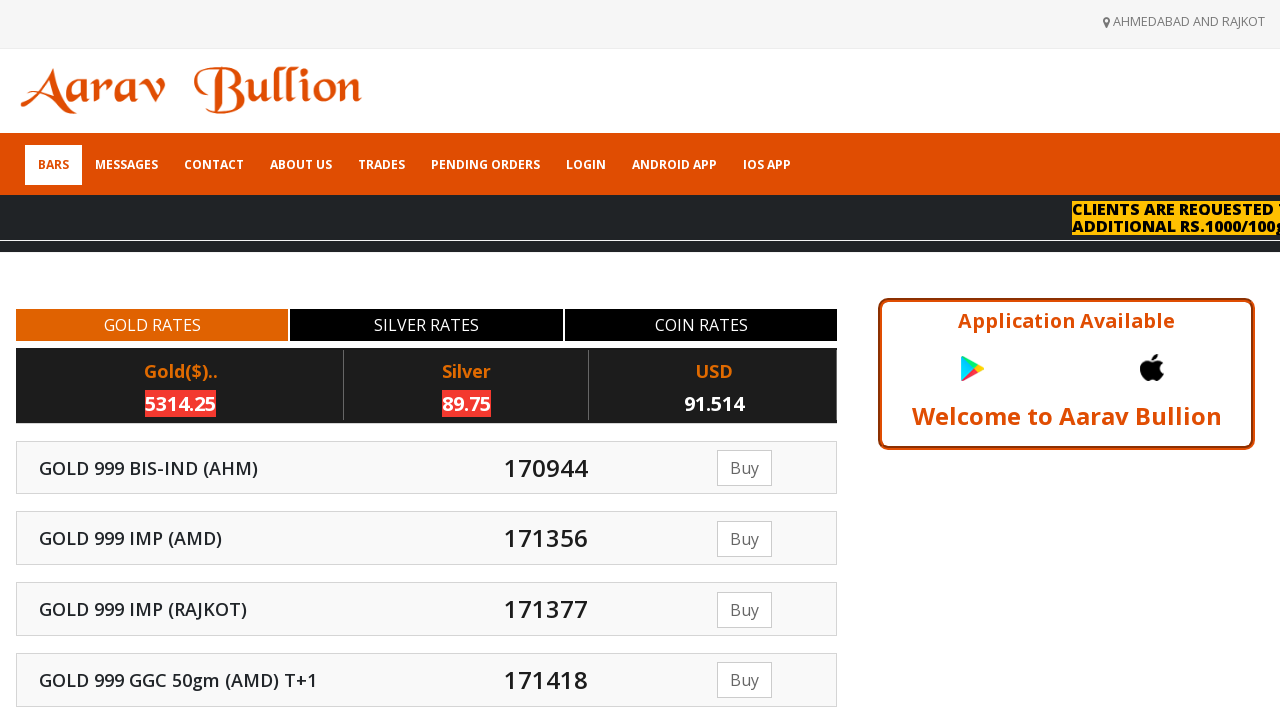

Waited 2 seconds for slides to fully load
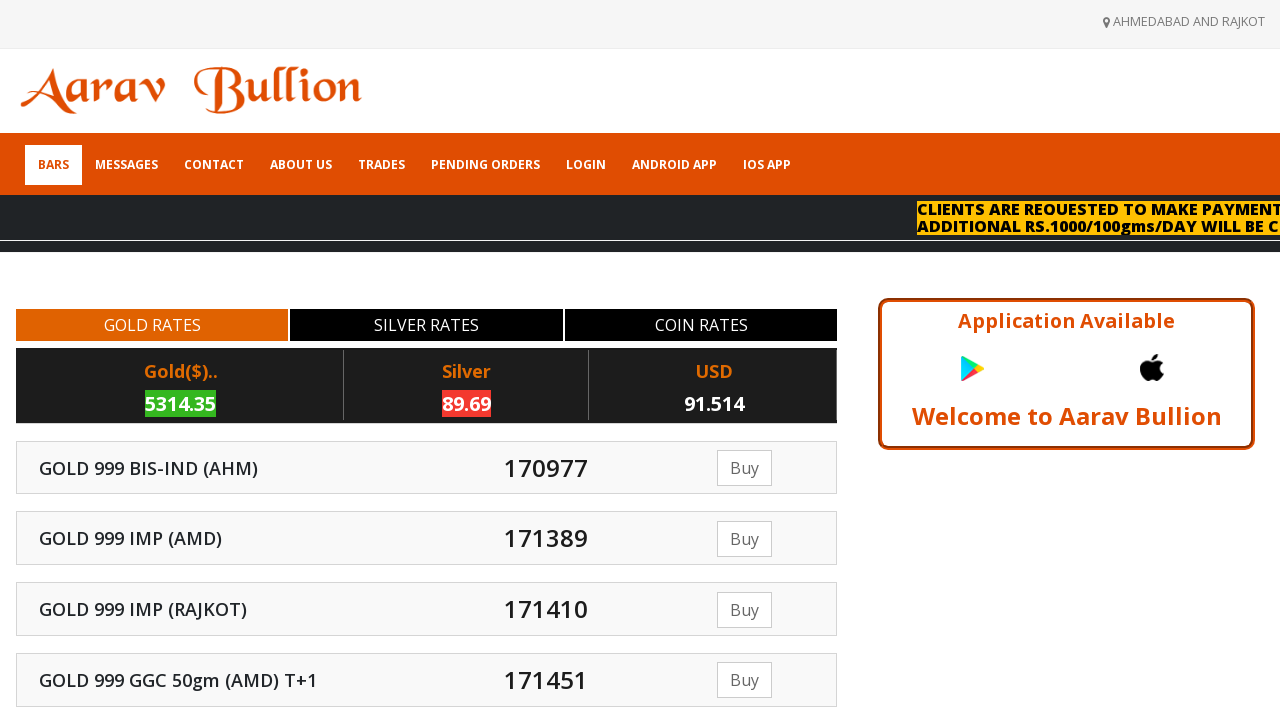

Verified trending price table is displayed in swiper container
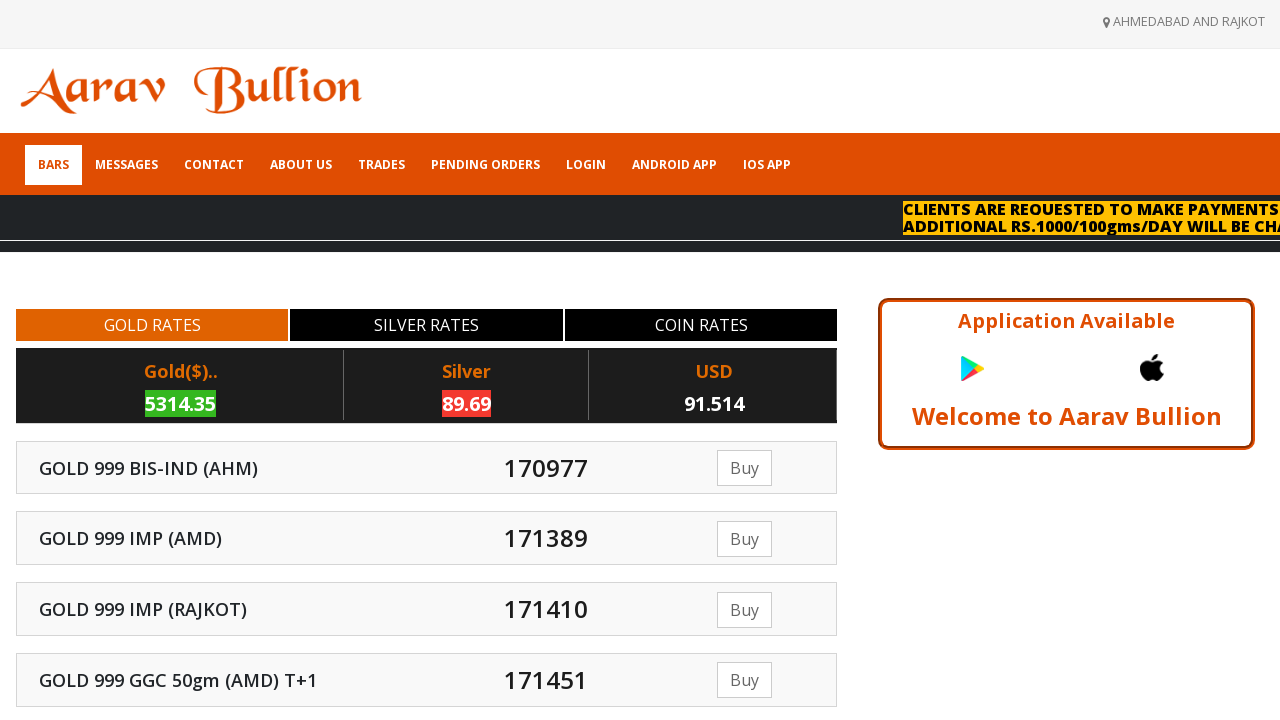

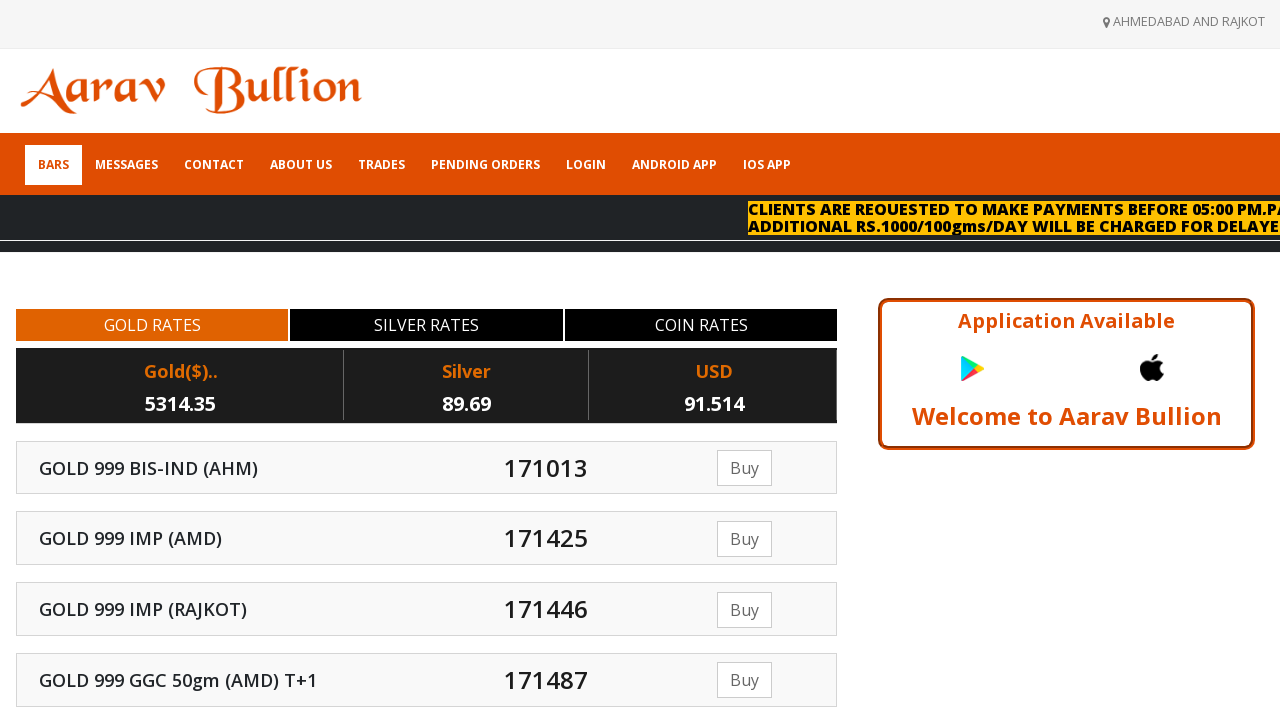